Tests keyboard key press functionality by sending a space key to a target element and verifying the result text displays the correct key pressed.

Starting URL: http://the-internet.herokuapp.com/key_presses

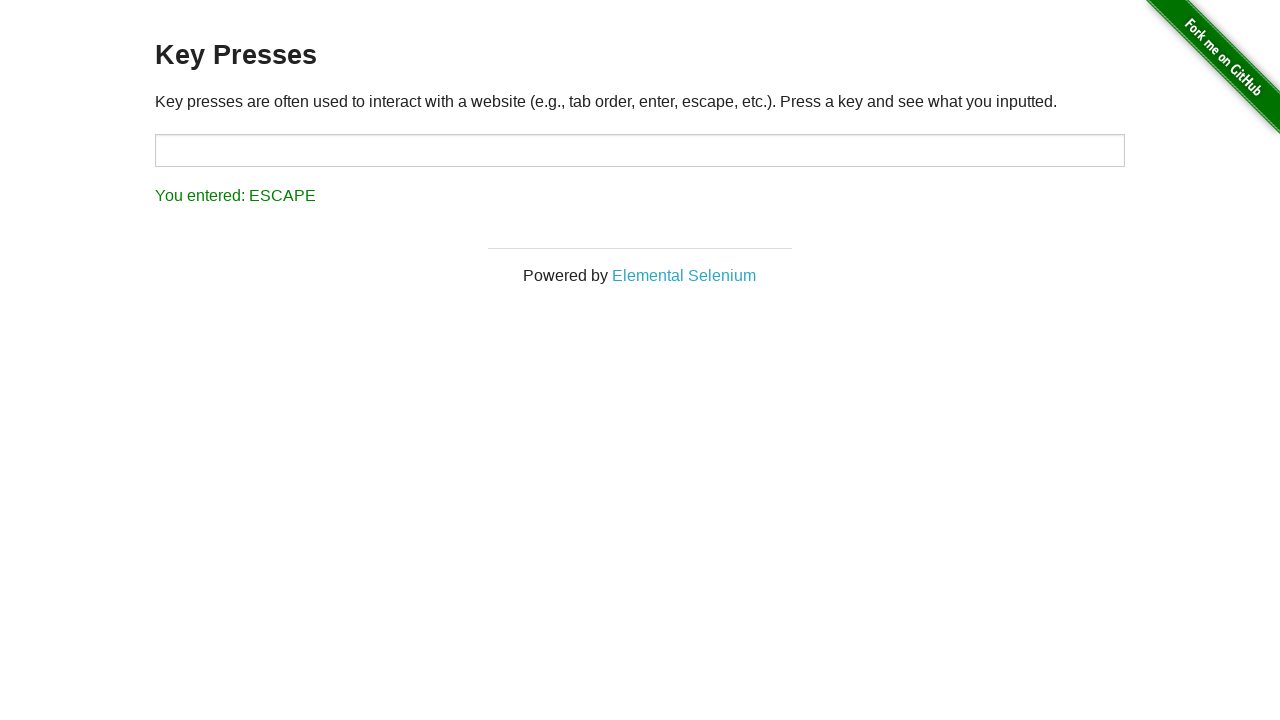

Navigated to key presses test page
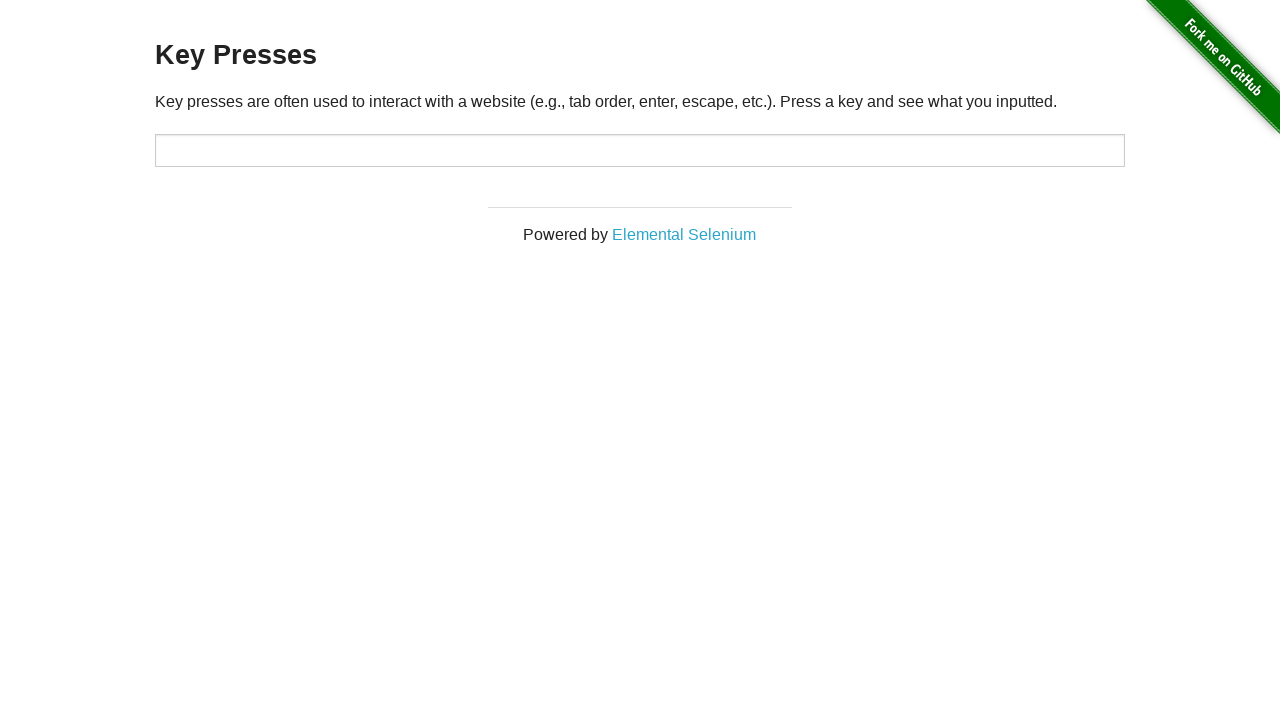

Pressed space key on target element on #target
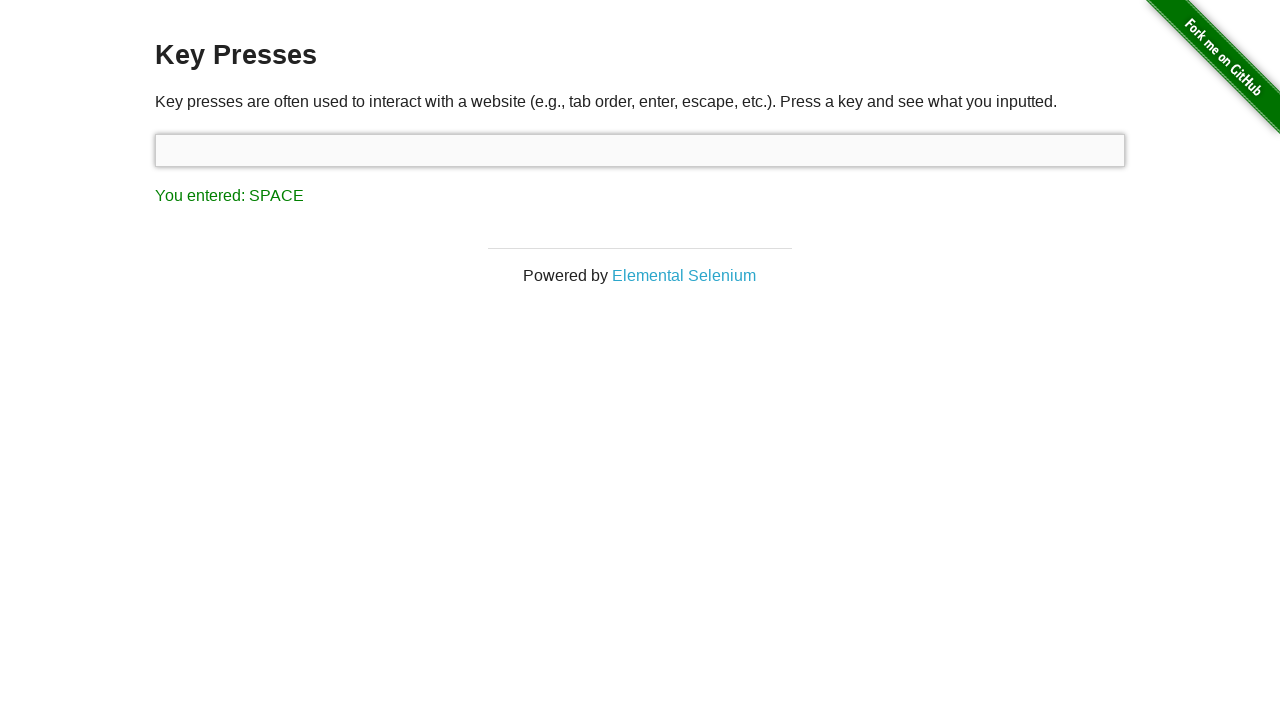

Result text element loaded after space key press
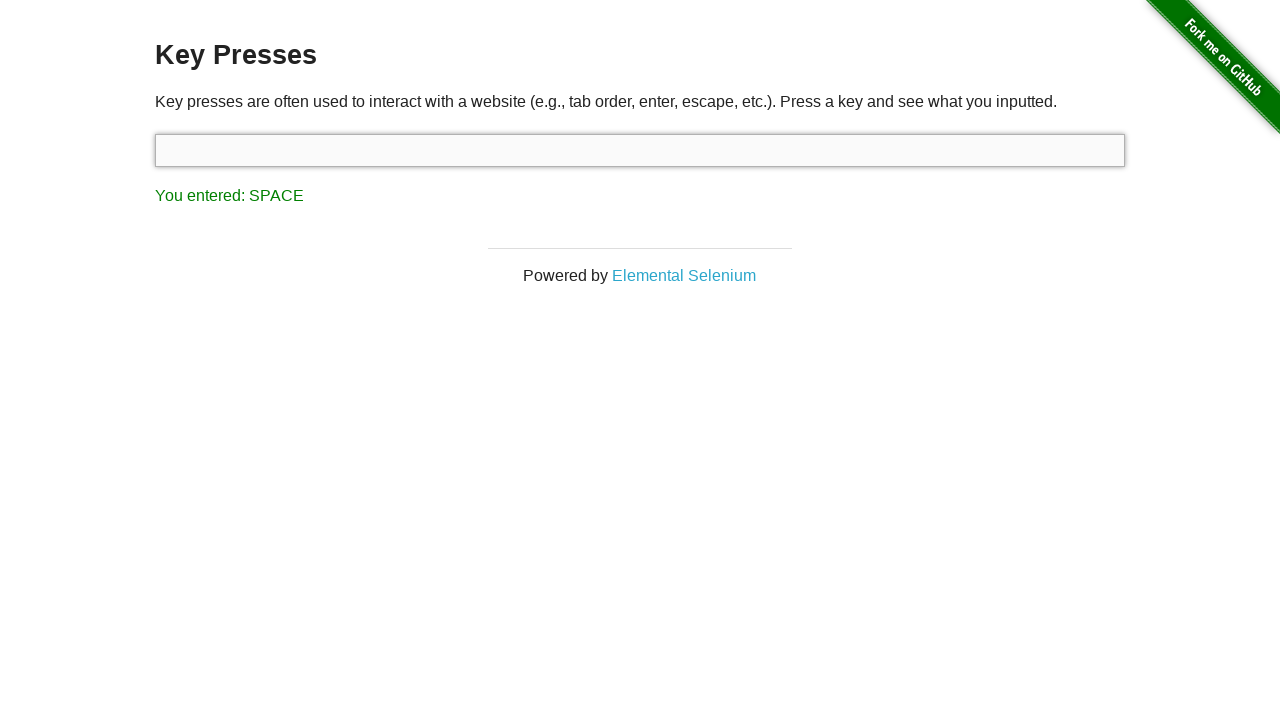

Verified result text displays: You entered: SPACE
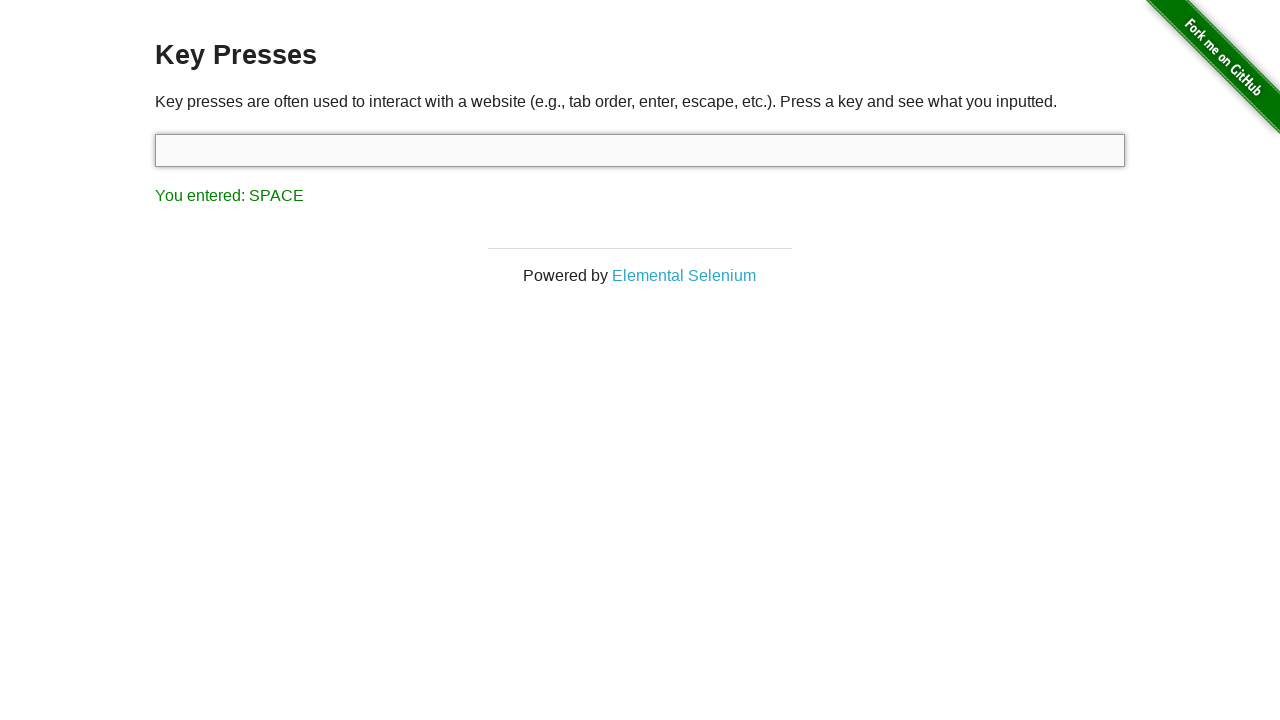

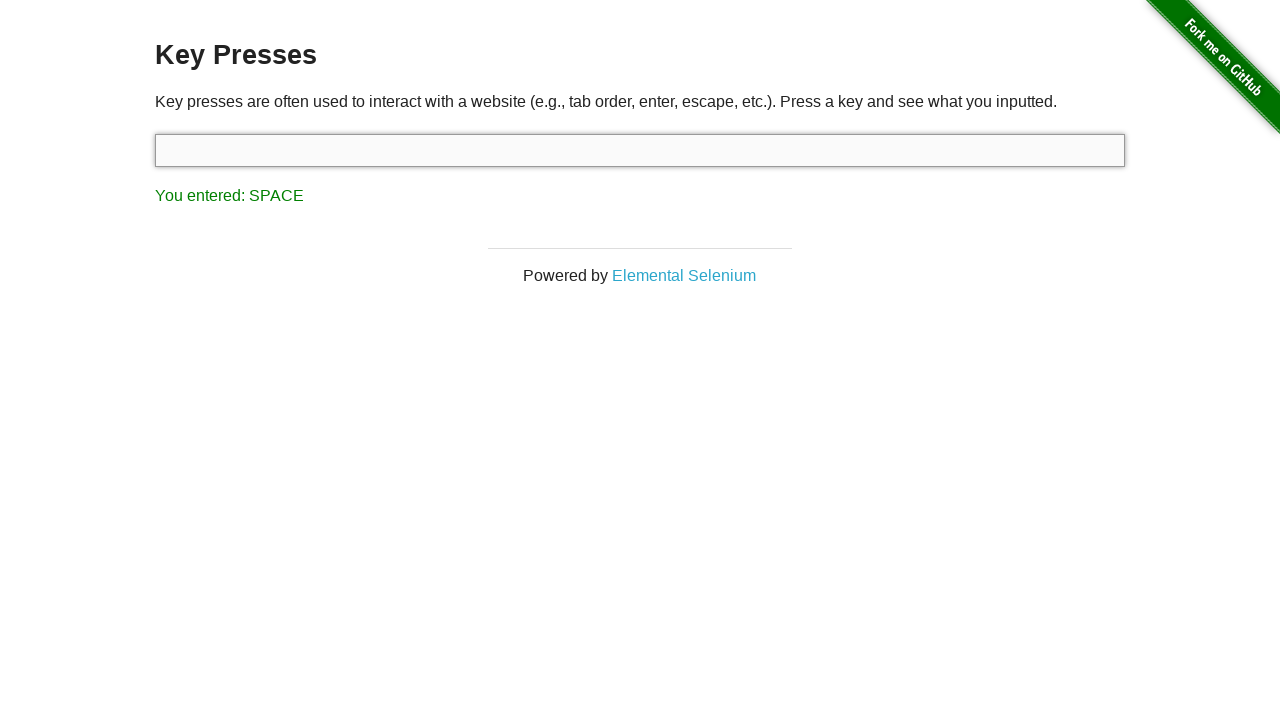